Tests confirm box alert by clicking a button, dismissing (canceling) the confirm dialog, and verifying the result shows "You selected Cancel"

Starting URL: https://demoqa.com/alerts

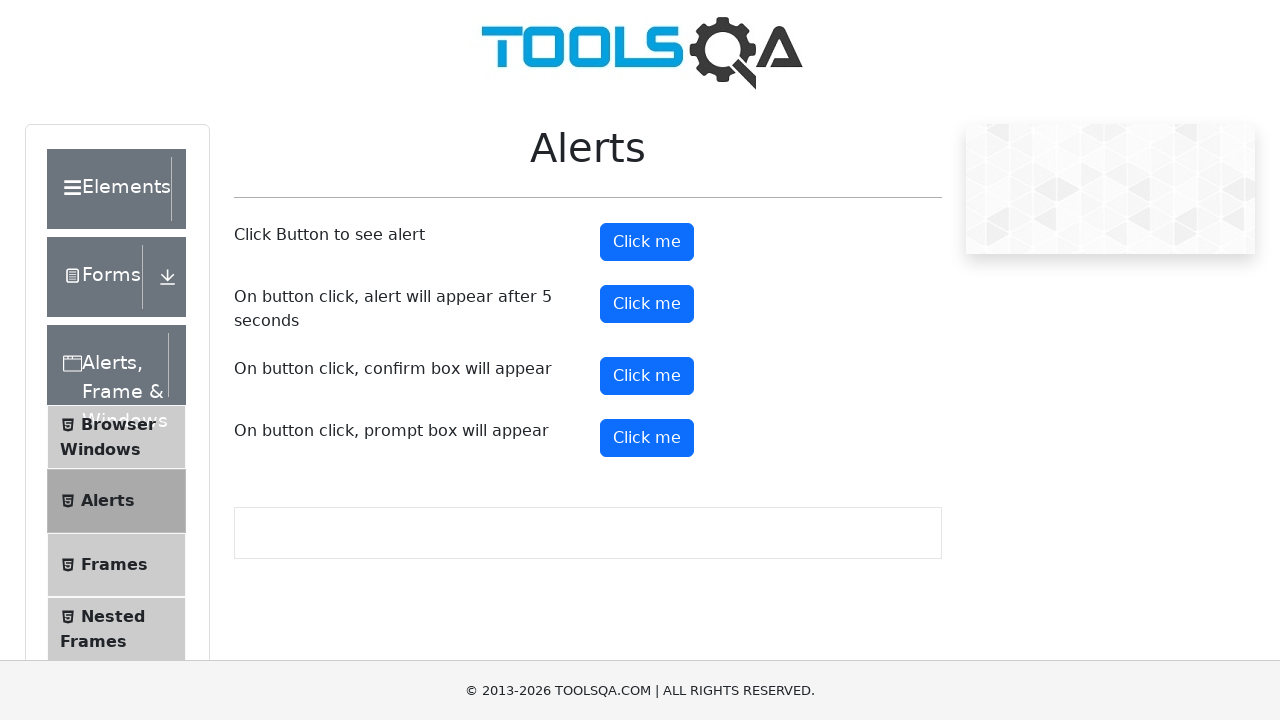

Set up dialog handler to dismiss the confirm dialog
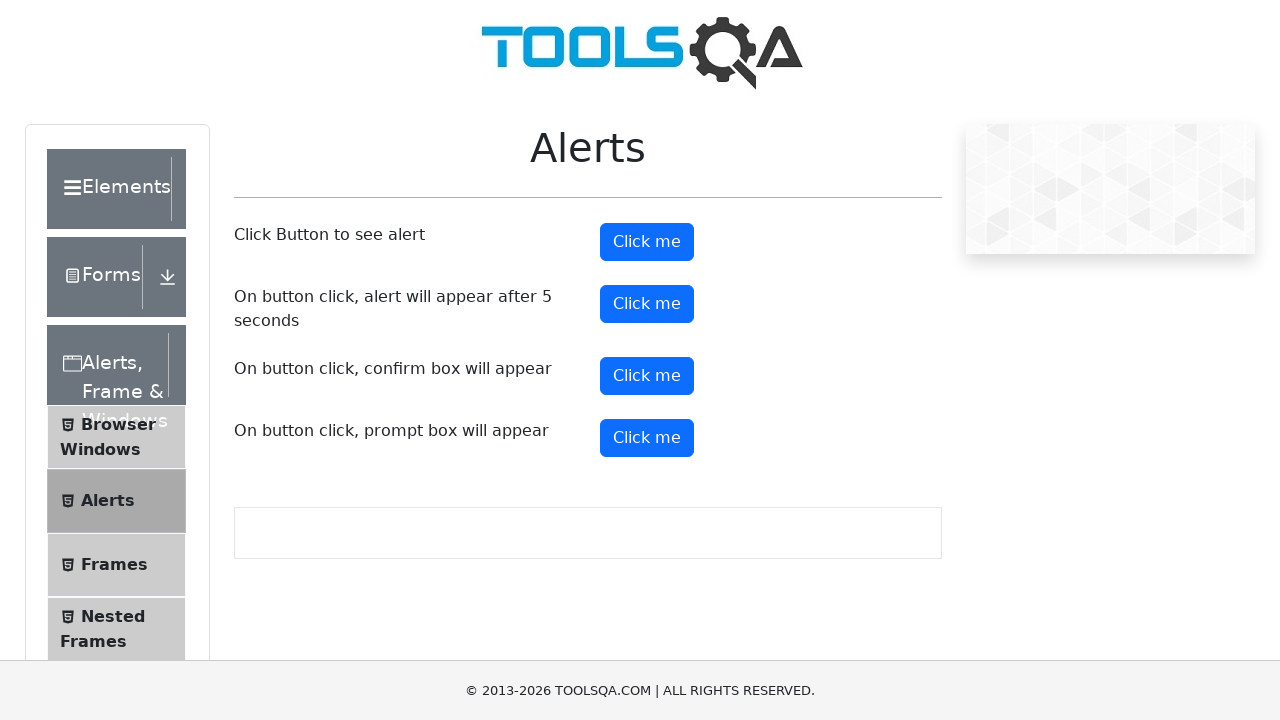

Clicked the confirm box button at (647, 376) on xpath=(//button)[4]
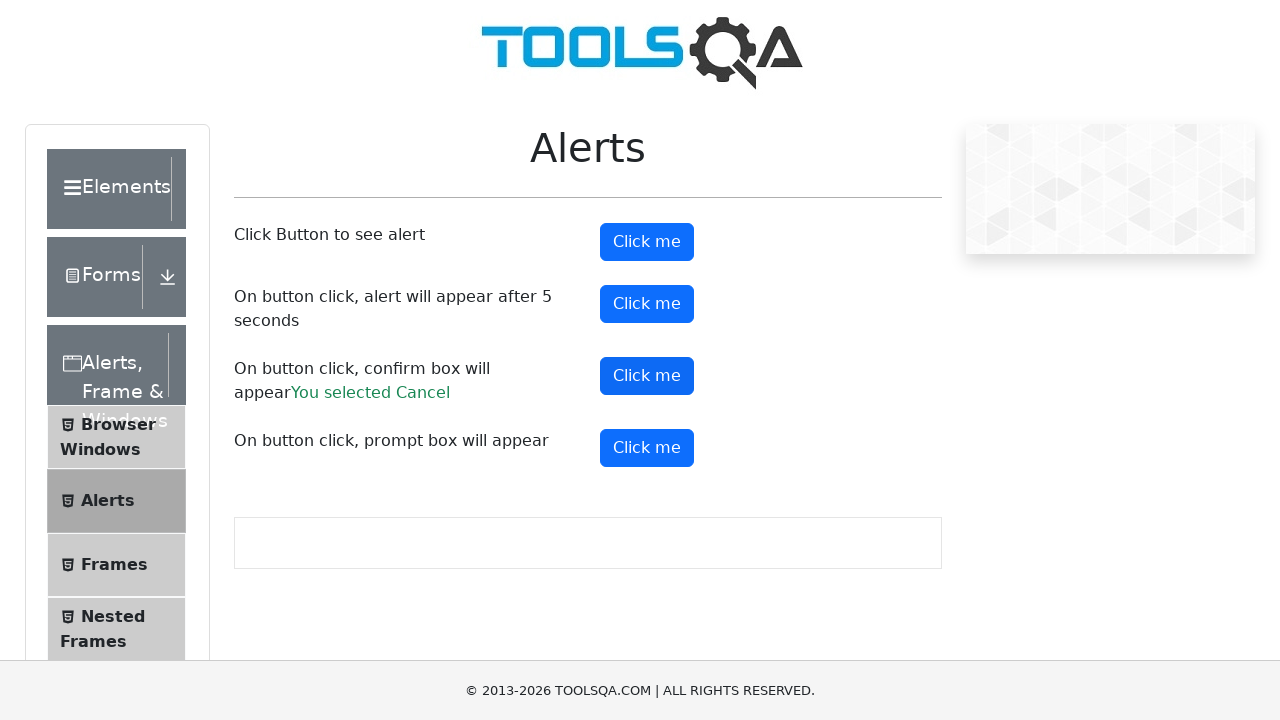

Confirm result message appeared
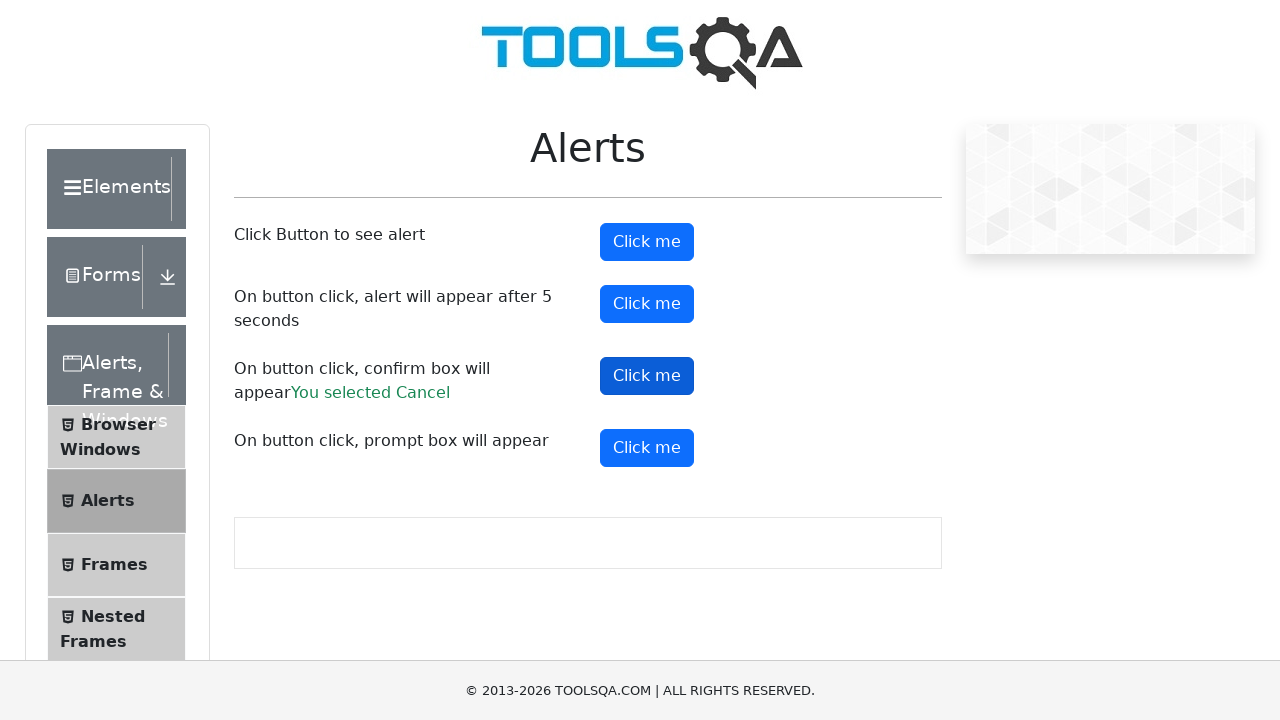

Retrieved result text: 'You selected Cancel'
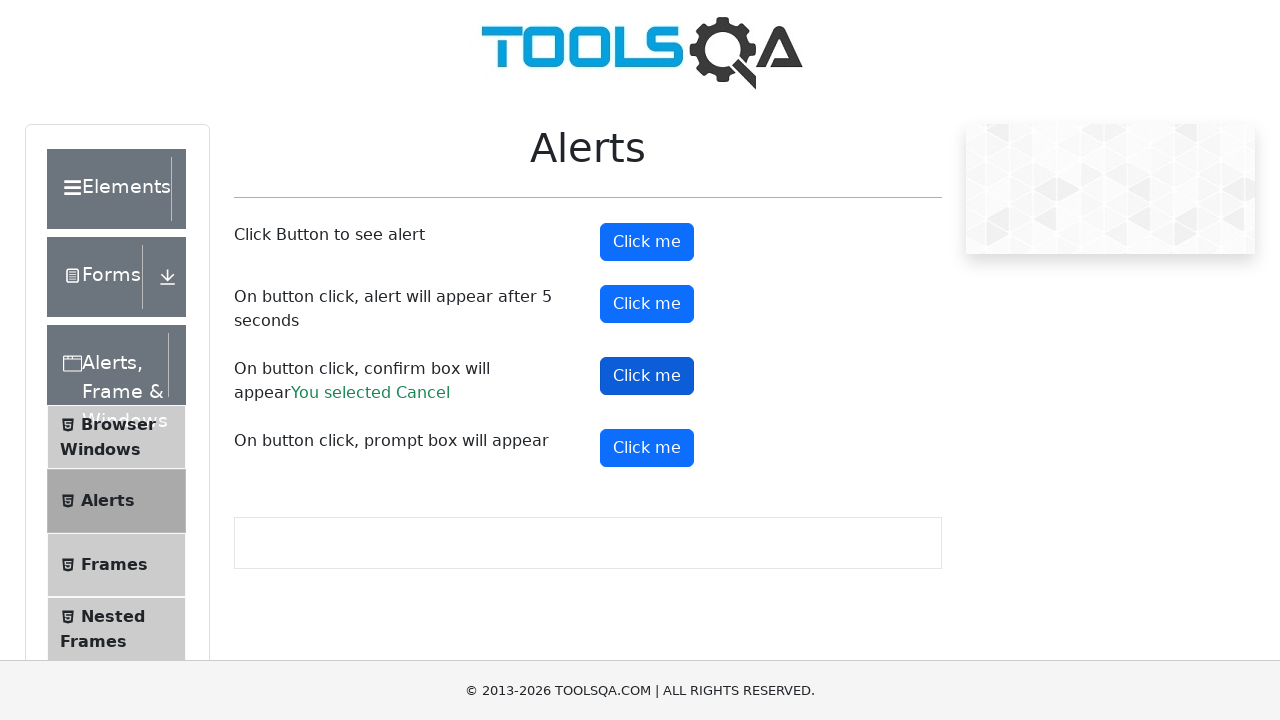

Verified result shows 'You selected Cancel'
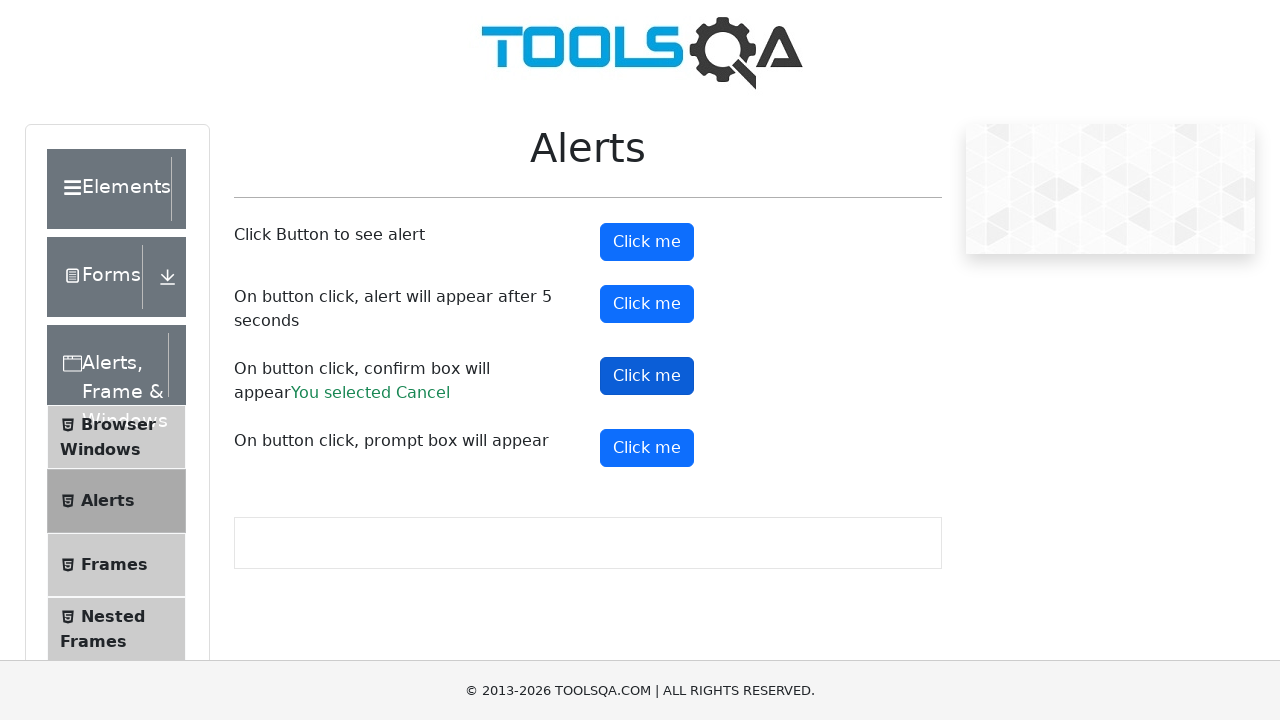

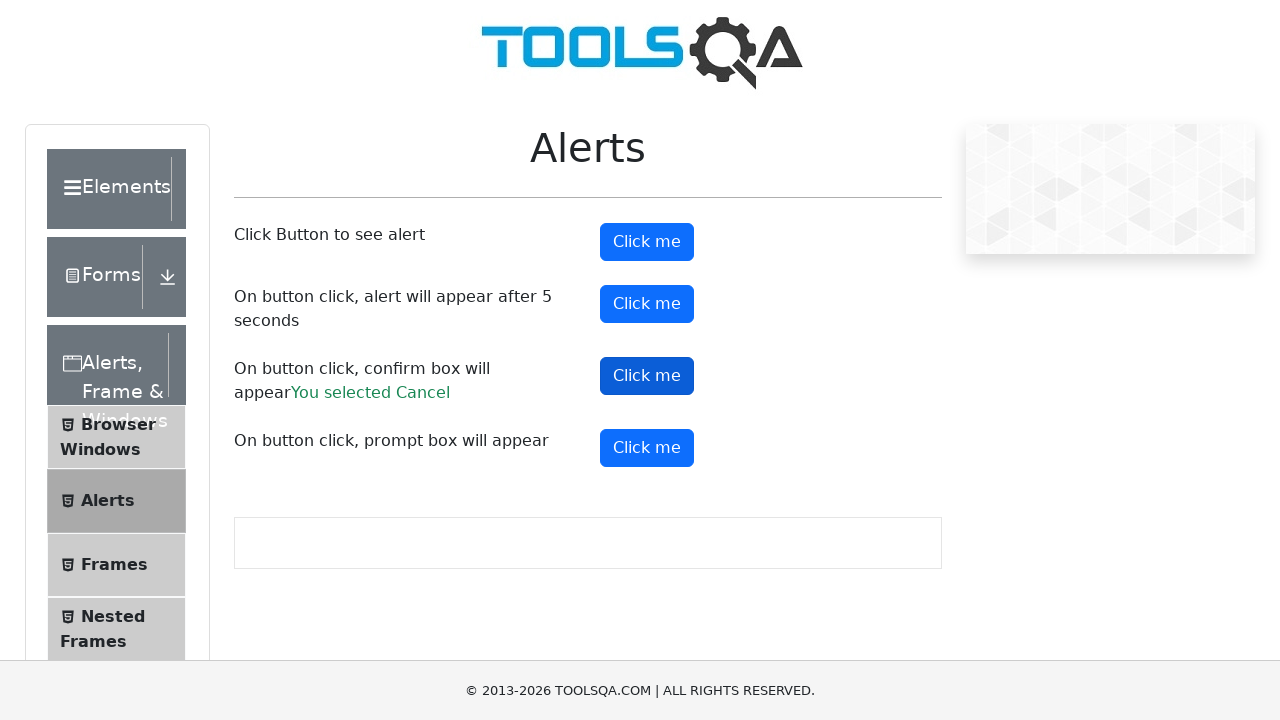